Navigates to a links demo page and clicks on a link using partial link text matching

Starting URL: https://demoqa.com/links/

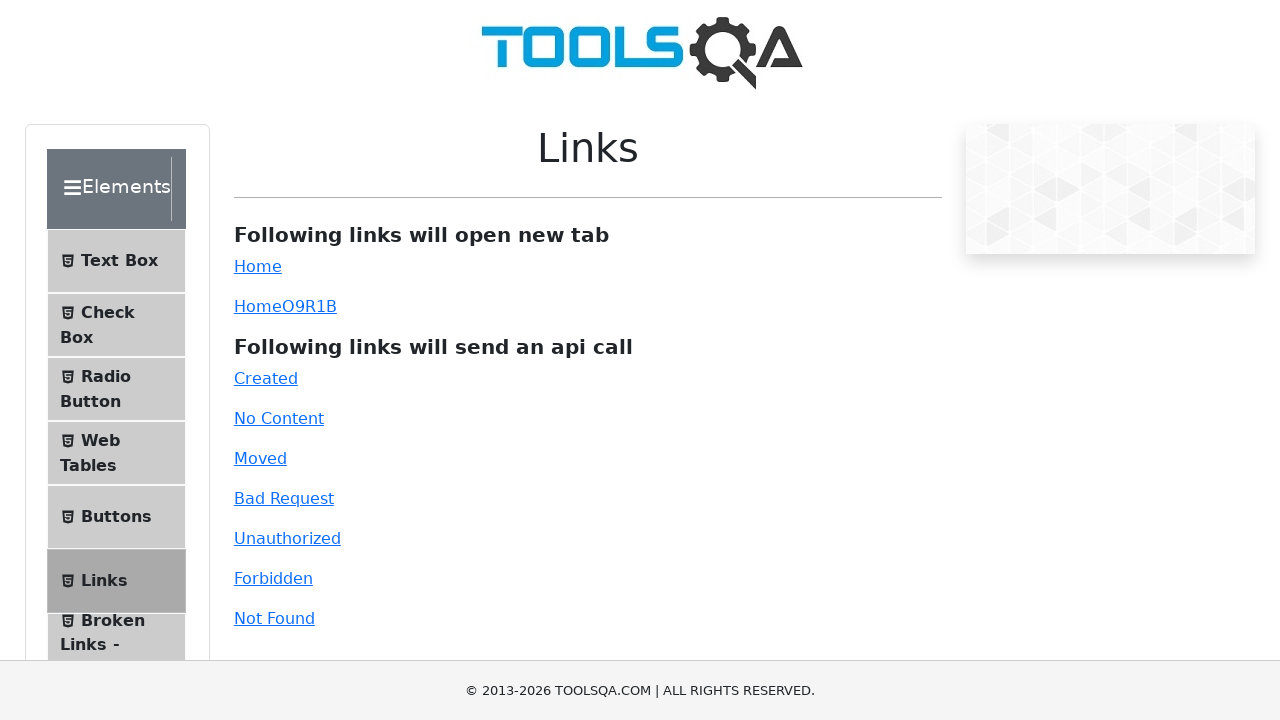

Clicked on link containing 'me' in its text using partial link text matching at (109, 189) on text=me
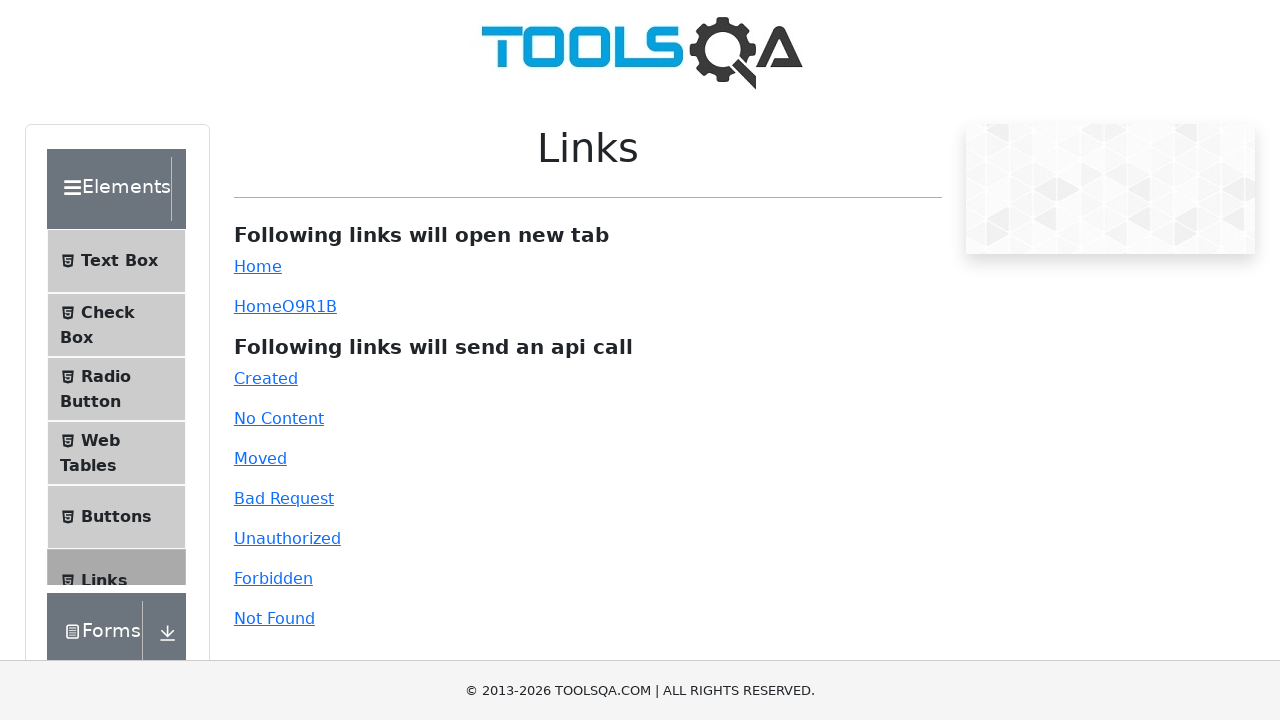

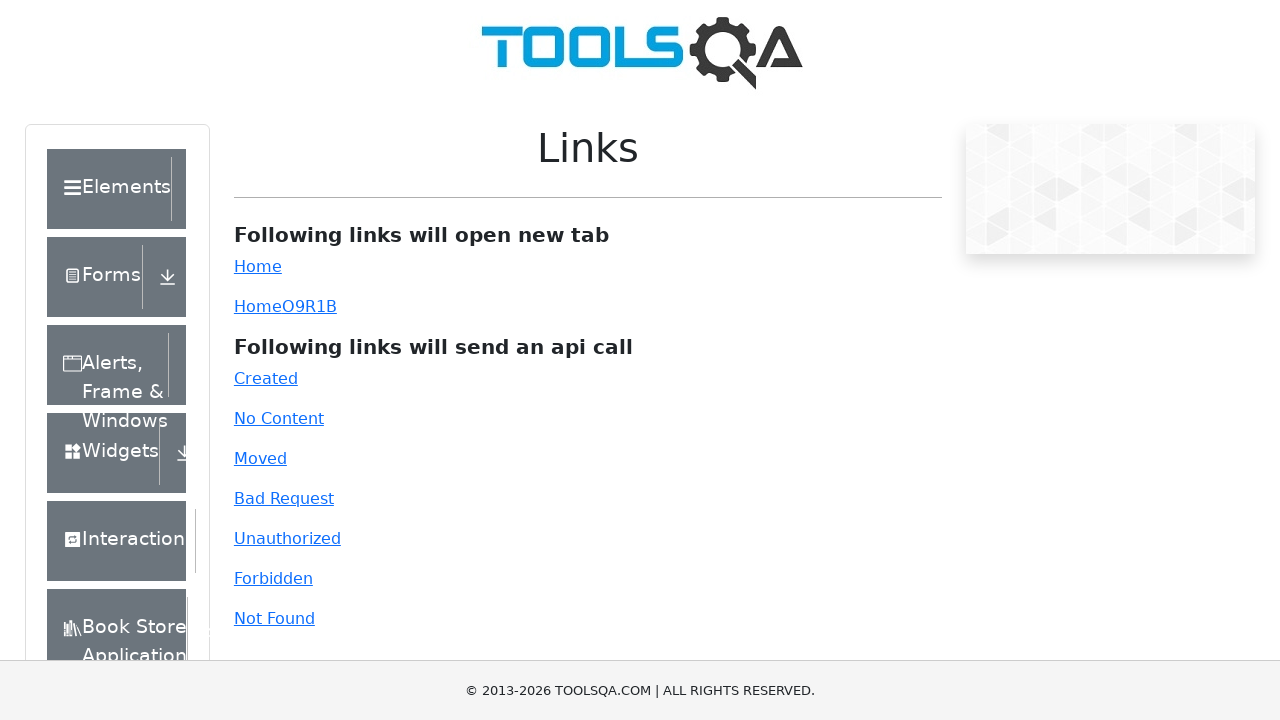